Tests the automation practice page by scrolling the window and a table element, then verifying that the sum of values in the table's fourth column matches the displayed total amount.

Starting URL: https://rahulshettyacademy.com/AutomationPractice/

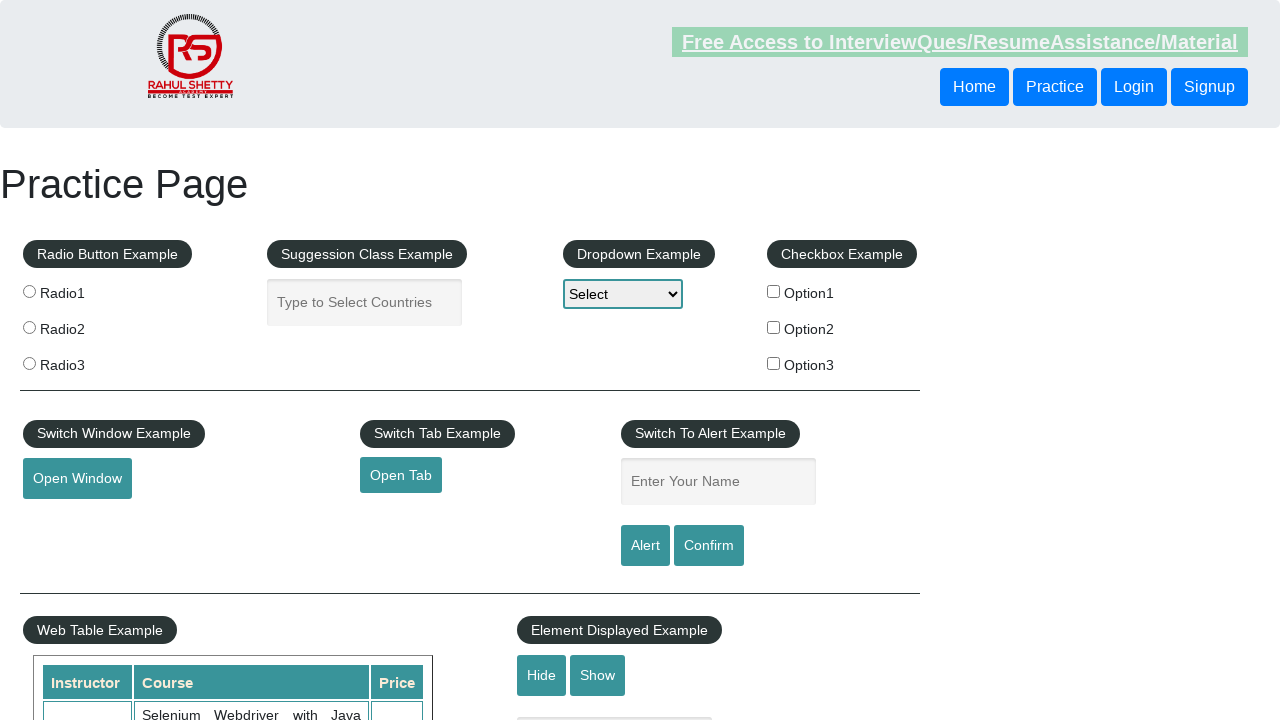

Scrolled window down by 700 pixels
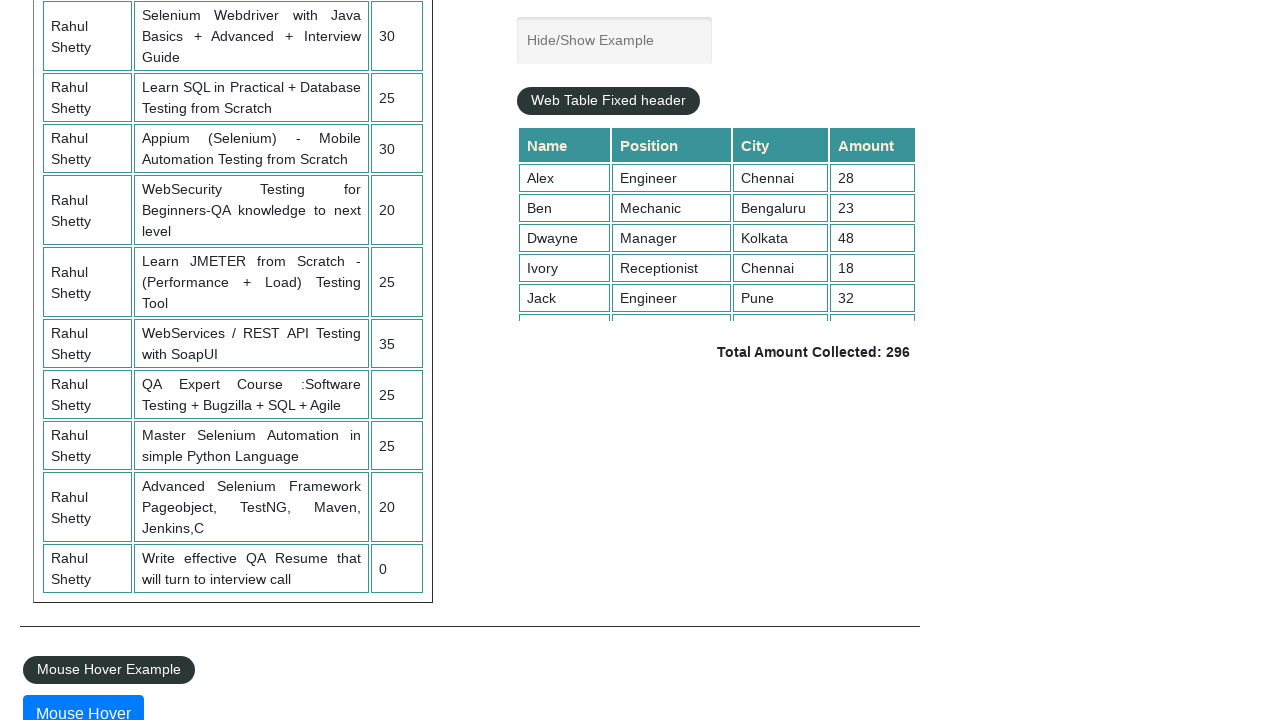

Waited 1 second for window scroll to complete
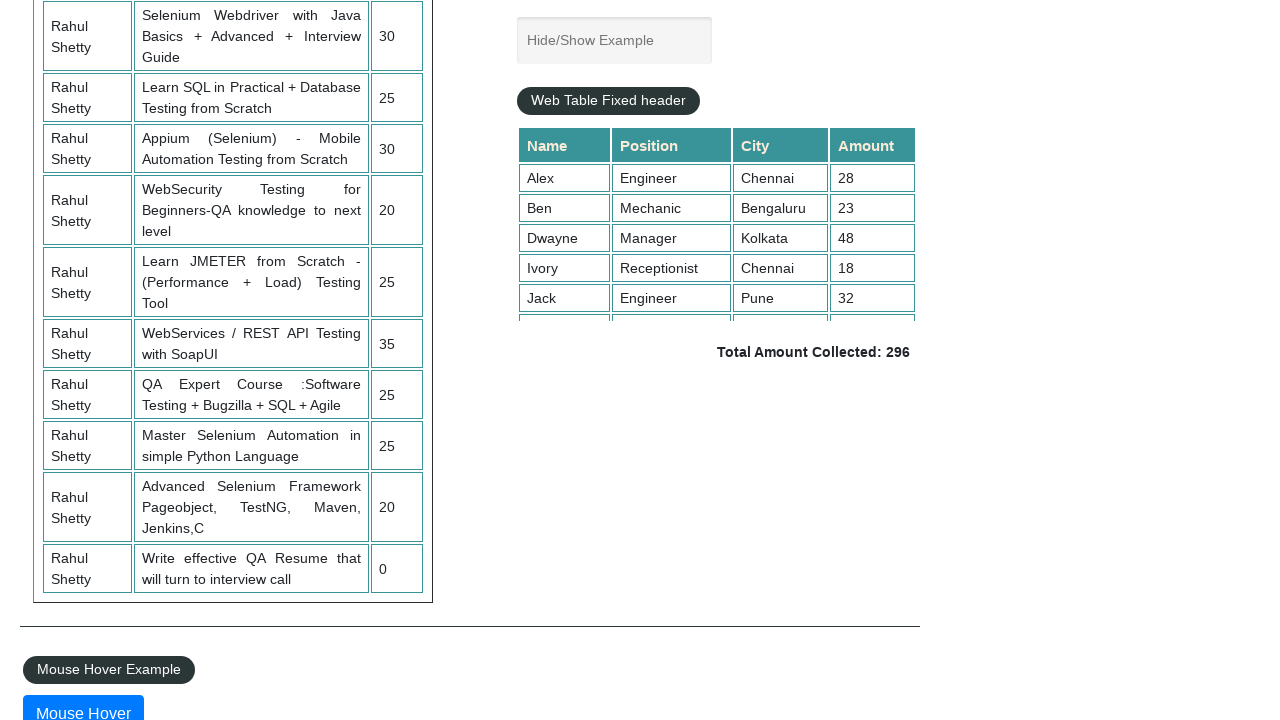

Scrolled table container down by 2000 pixels
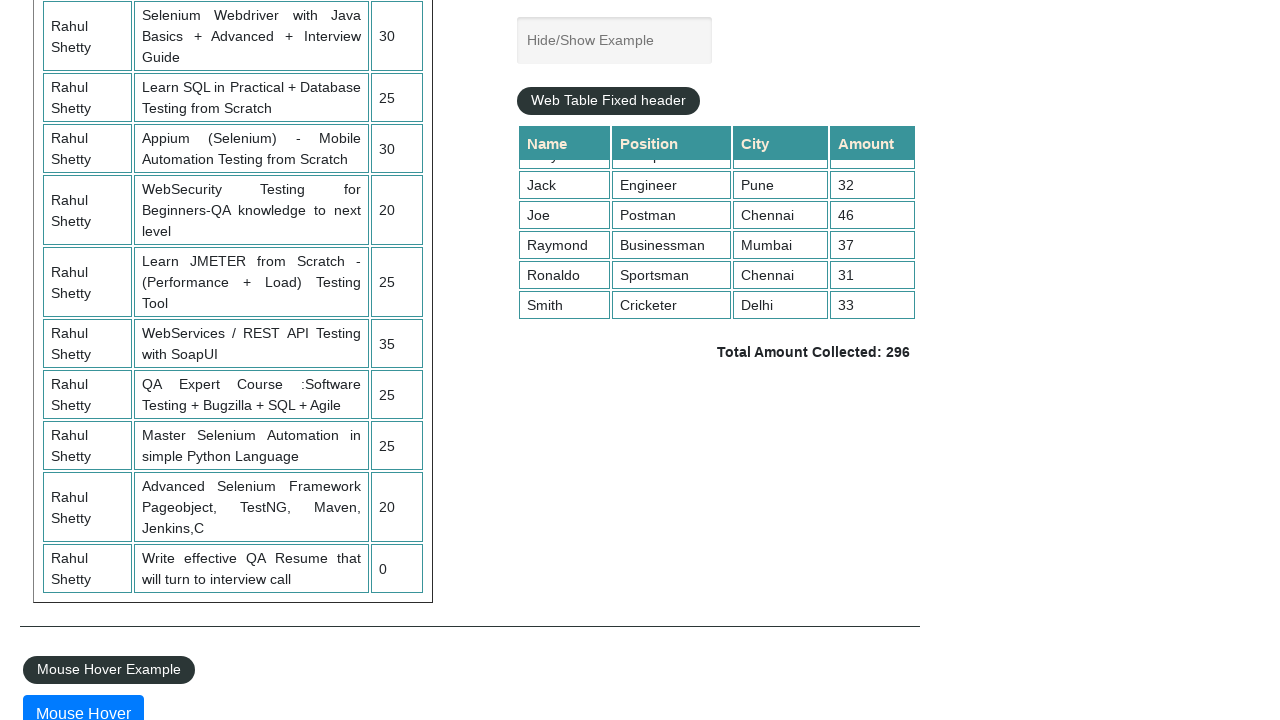

Waited 1 second for table scroll to complete
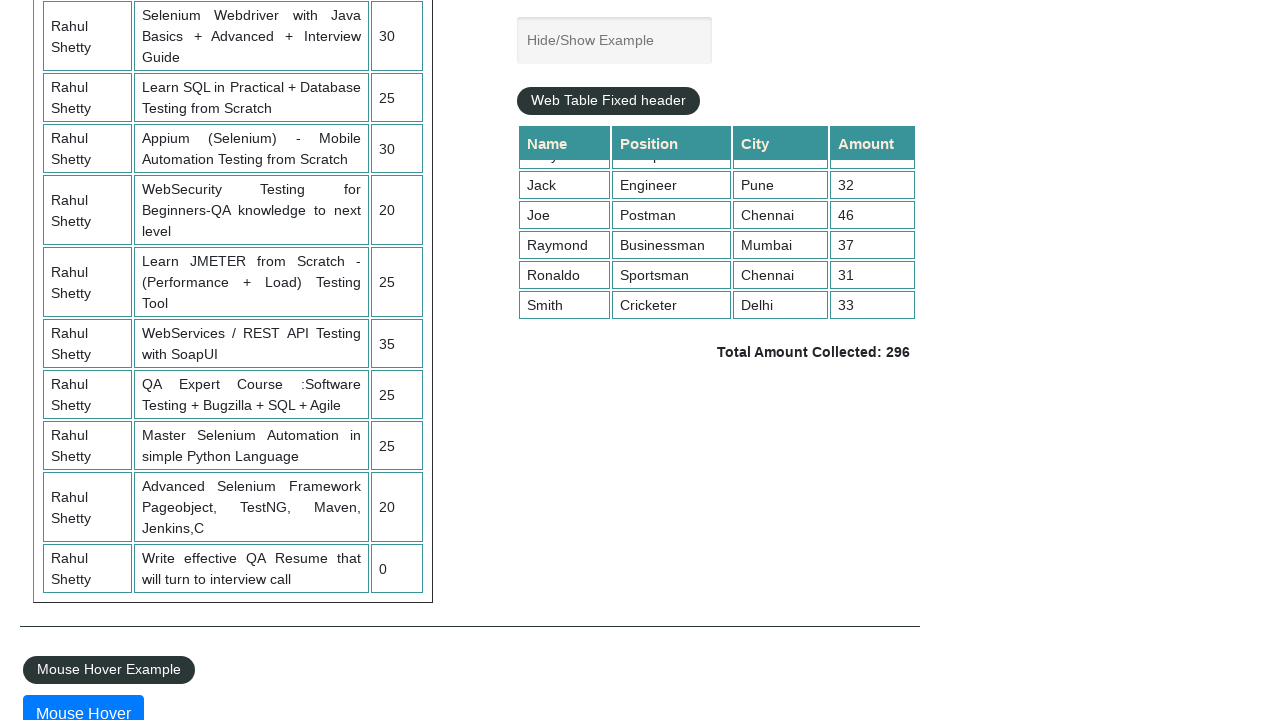

Table fourth column values are now visible
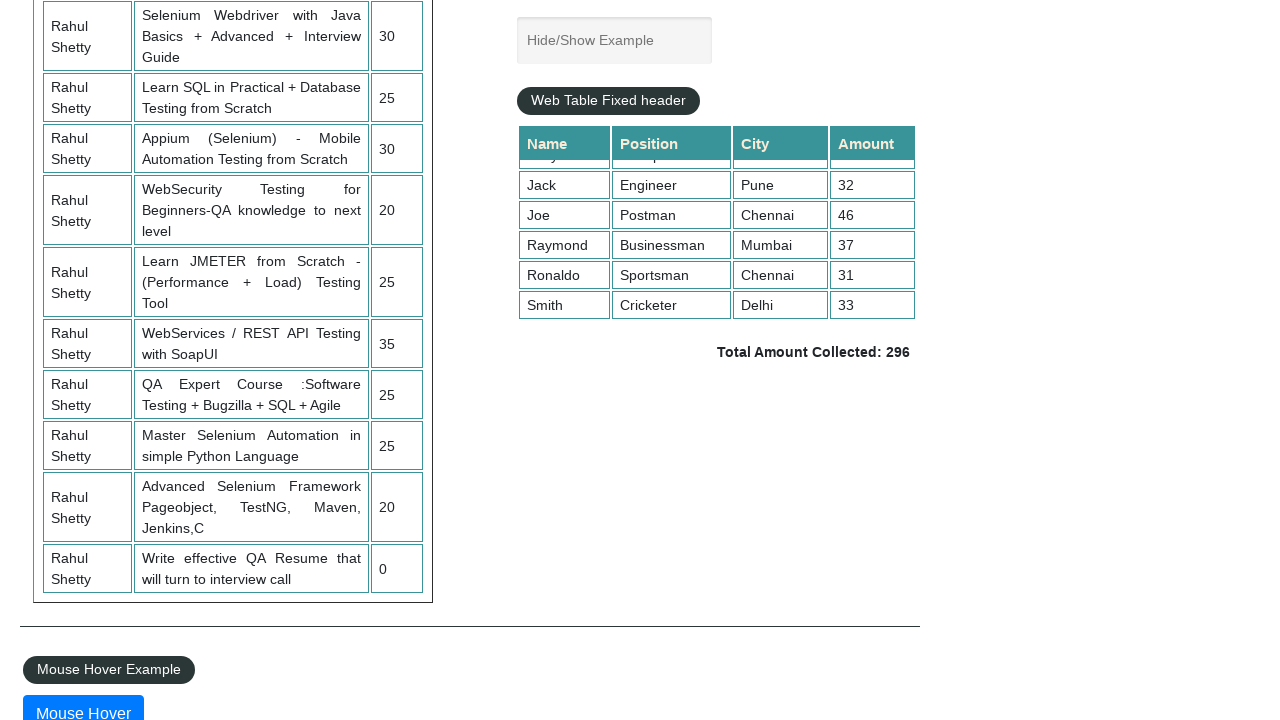

Total amount element is now visible
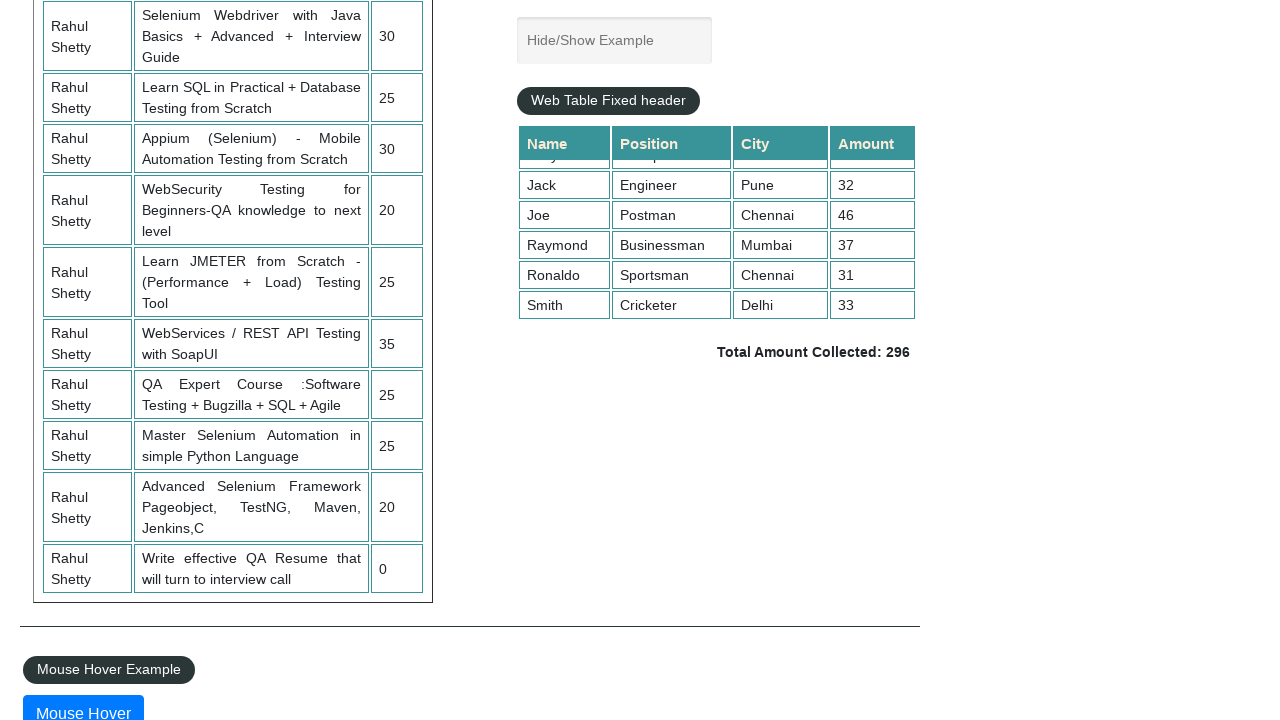

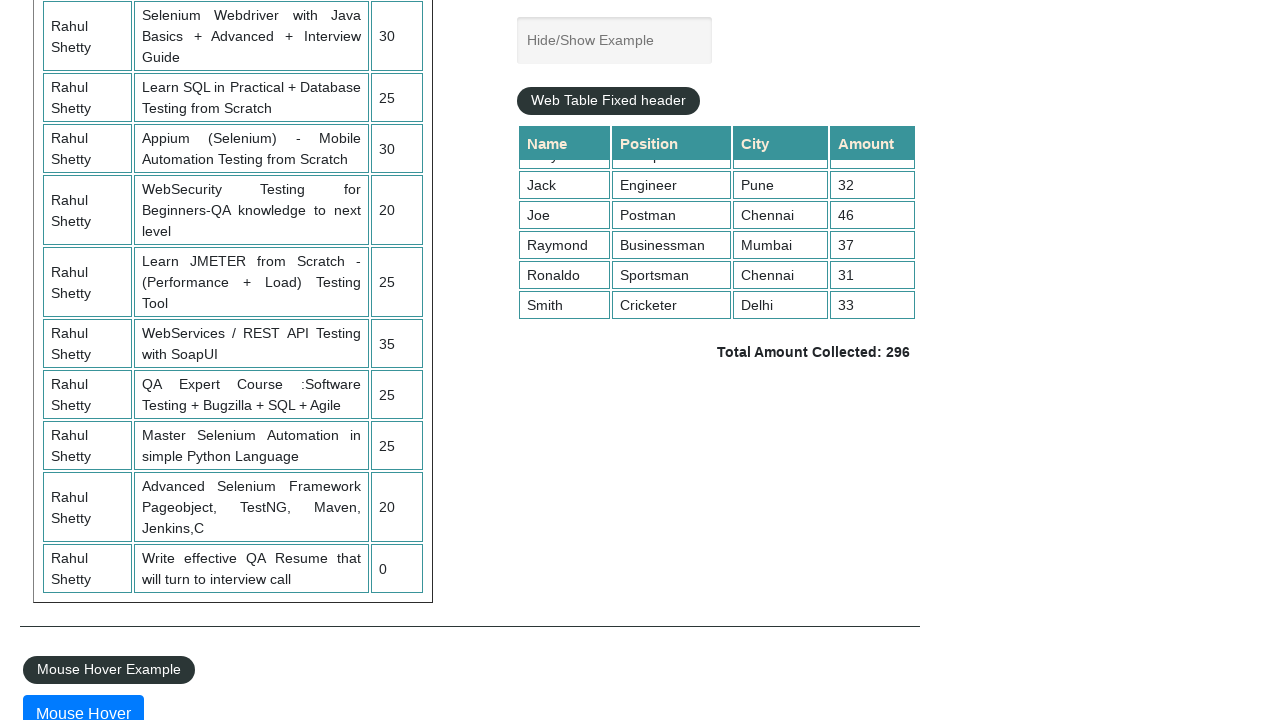